Tests an explicit wait exercise by waiting for a price element to show "100", then clicking a book button, reading a value, calculating a mathematical result (log of absolute value of 12*sin(x)), entering the answer, and submitting the form.

Starting URL: http://suninjuly.github.io/explicit_wait2.html

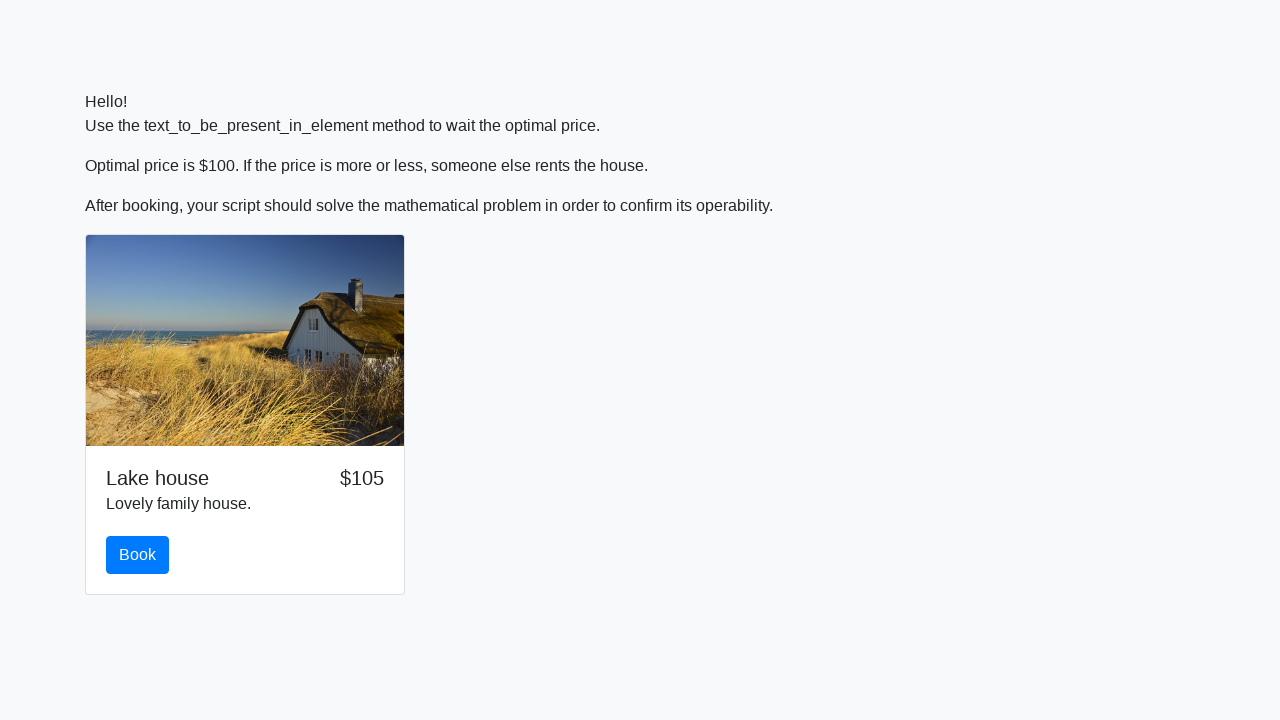

Waited for price element to show '100'
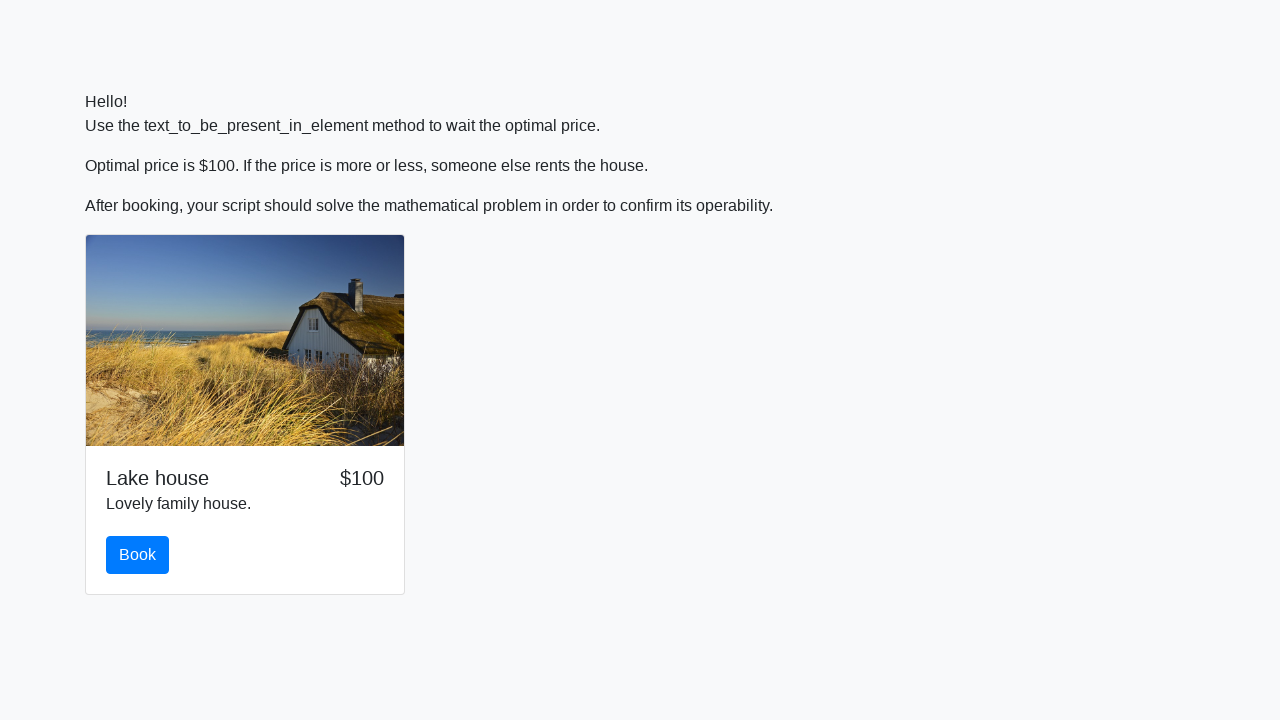

Clicked the book button at (138, 555) on #book
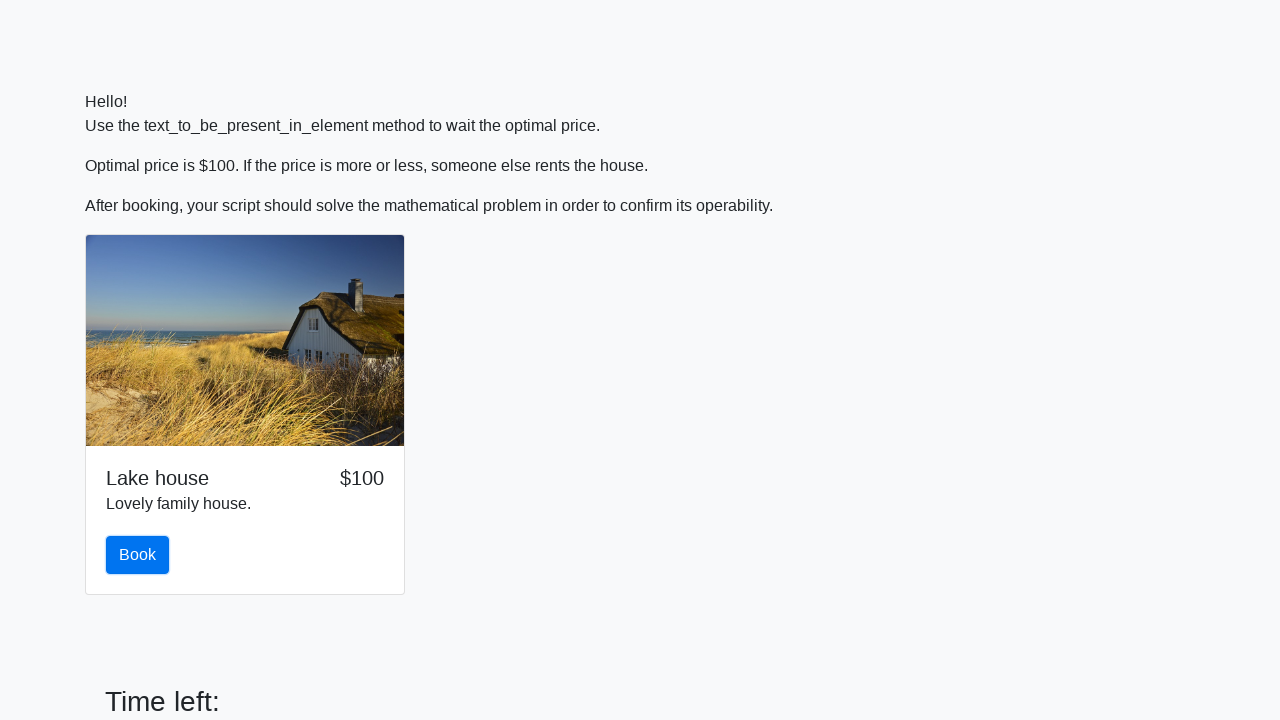

Retrieved x value: 613
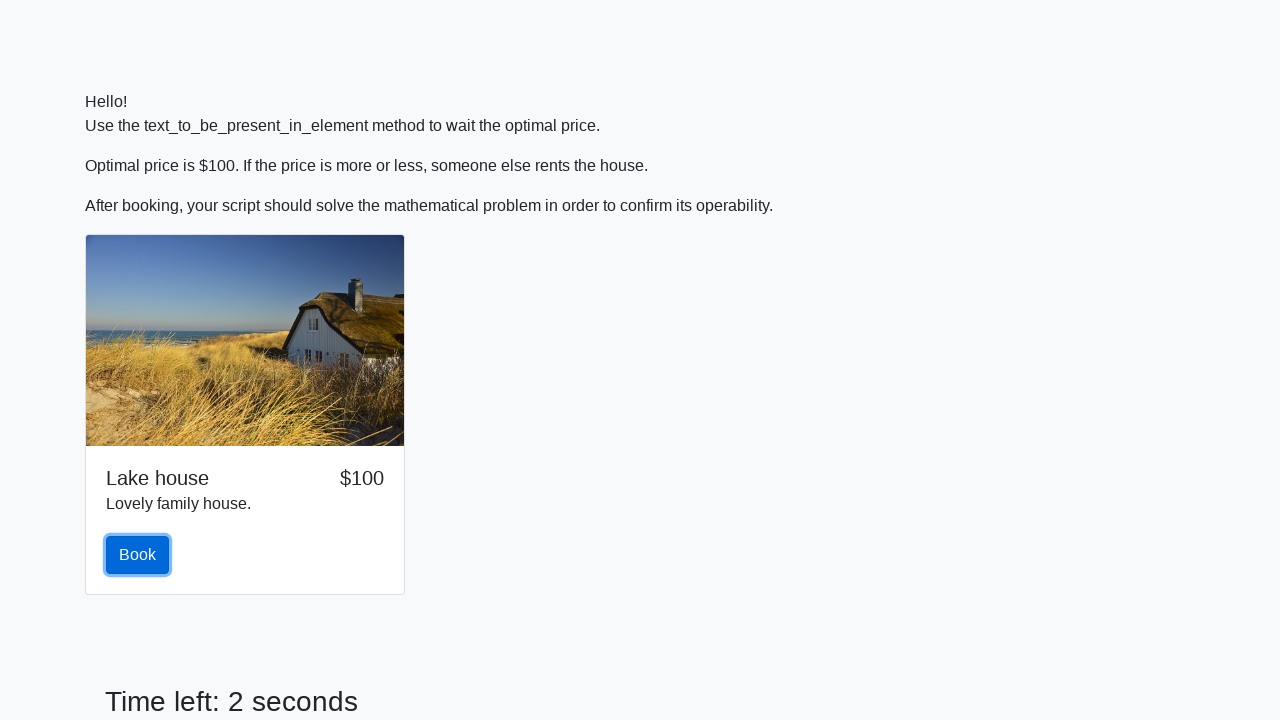

Calculated result: log(abs(12*sin(613))) = 1.5164367425288232
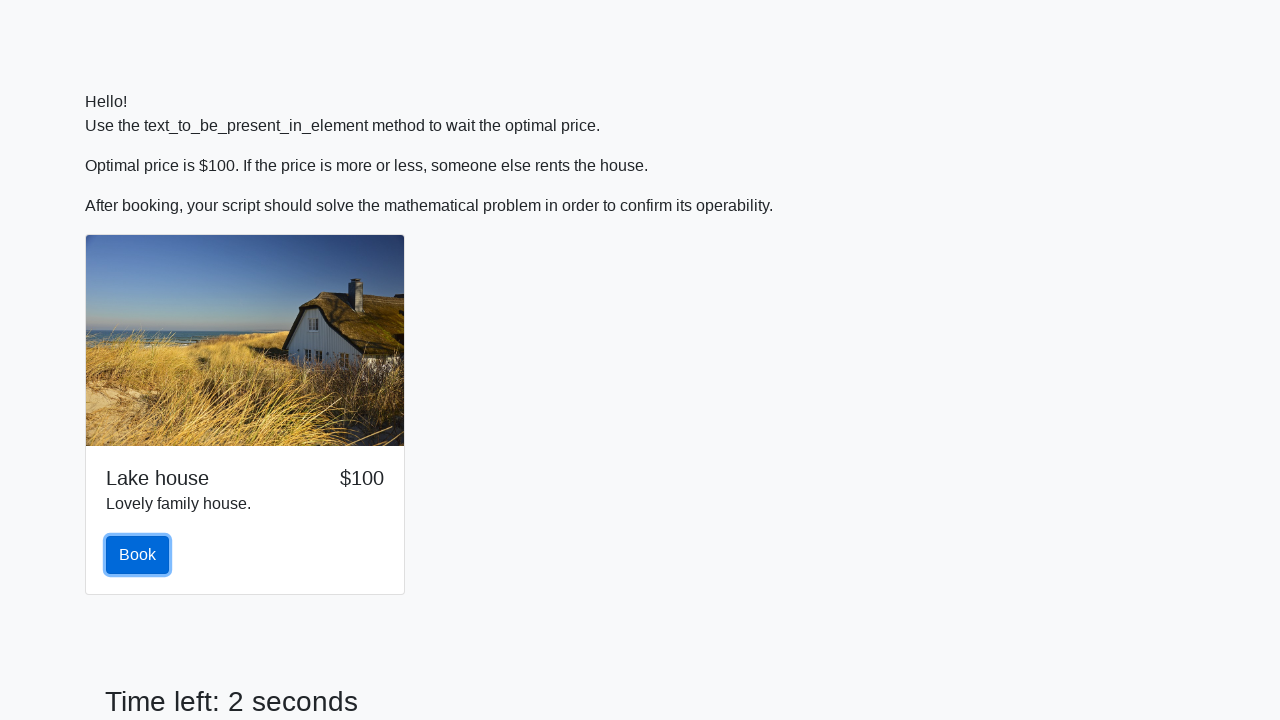

Filled answer field with calculated value: 1.5164367425288232 on #answer
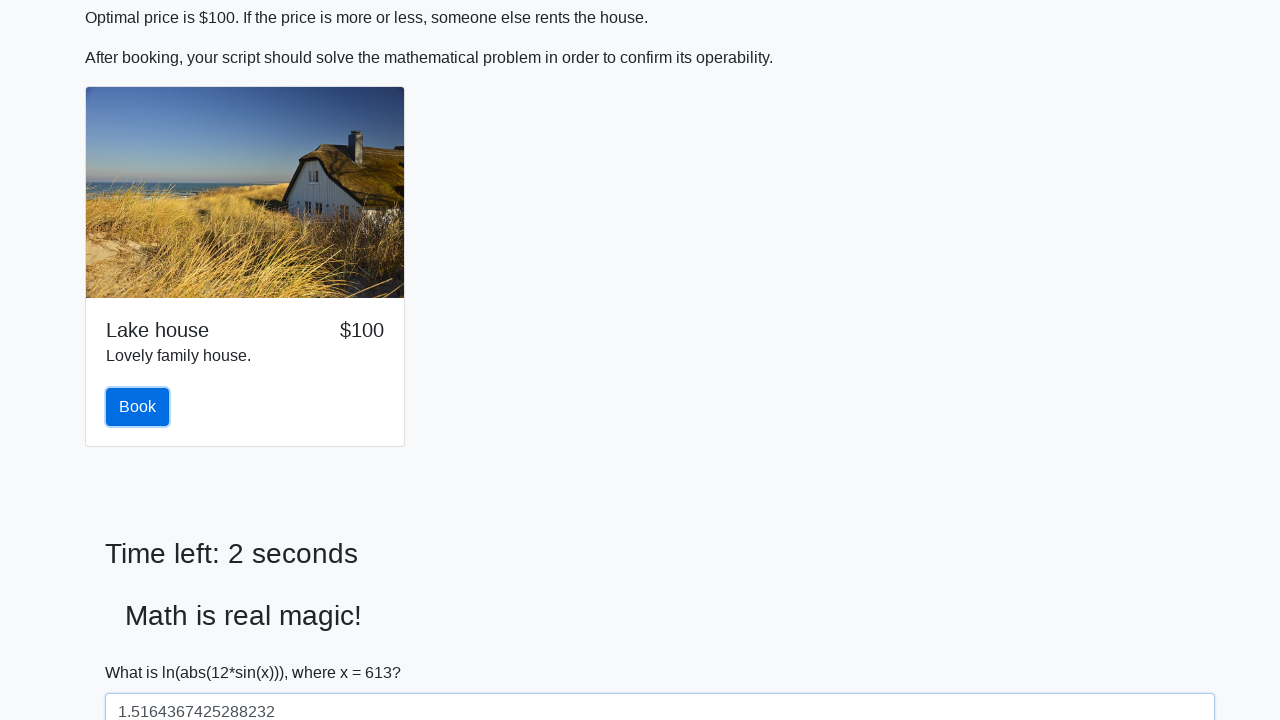

Clicked the solve button to submit form at (143, 651) on #solve
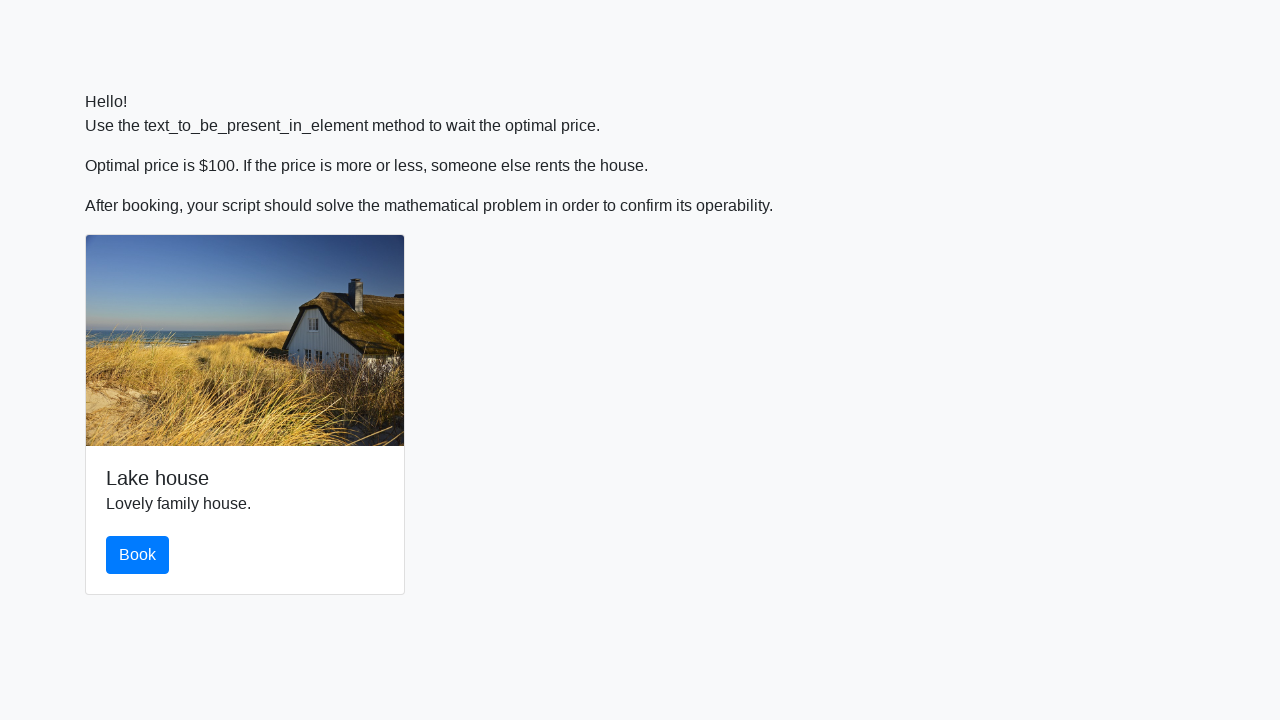

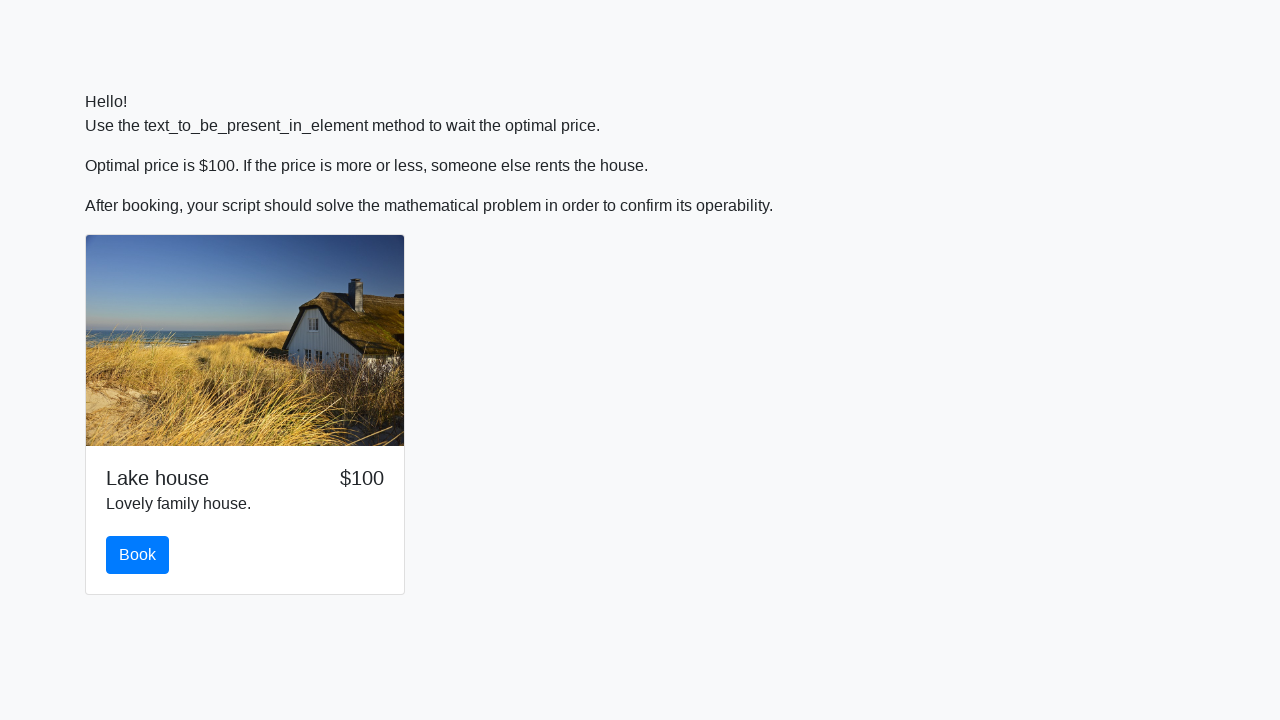